Tests the AJIO e-commerce site search and filter functionality by searching for "bags", then applying the "Men" category filter and "Men - Fashion Bags" subcategory filter, and verifying that results are displayed.

Starting URL: https://www.ajio.com/

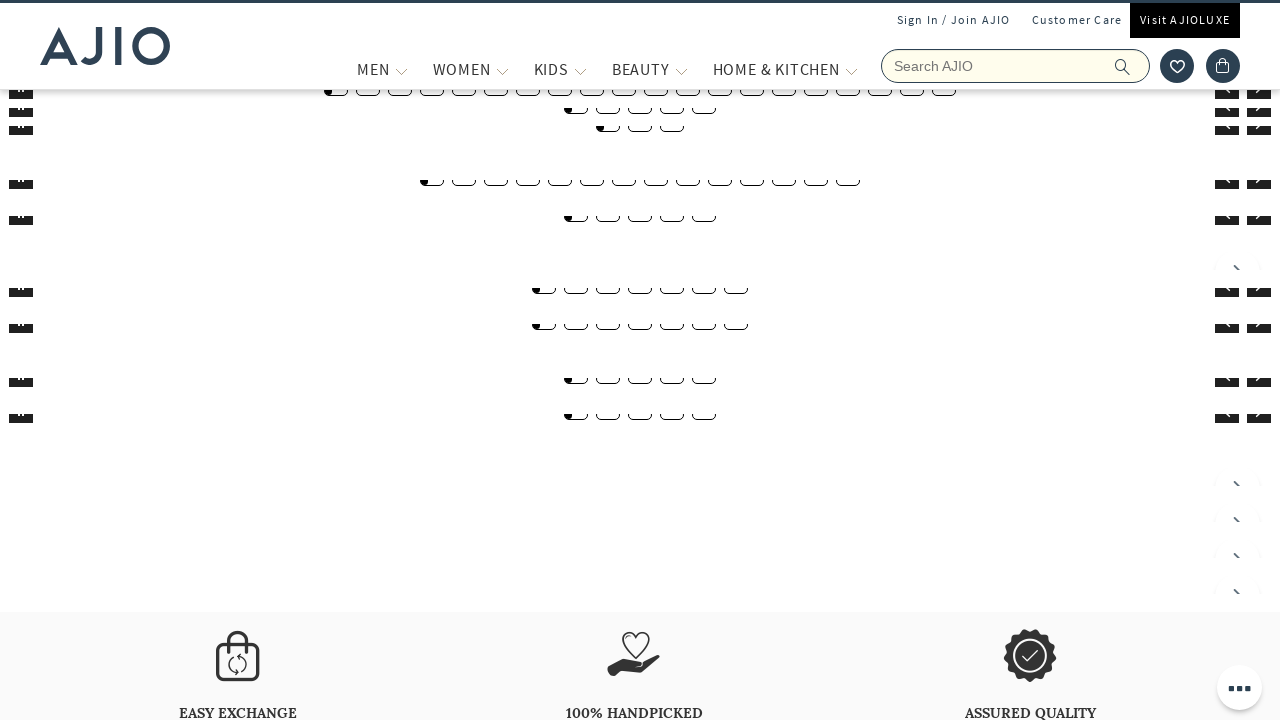

Filled search field with 'bags' on input[placeholder='Search AJIO']
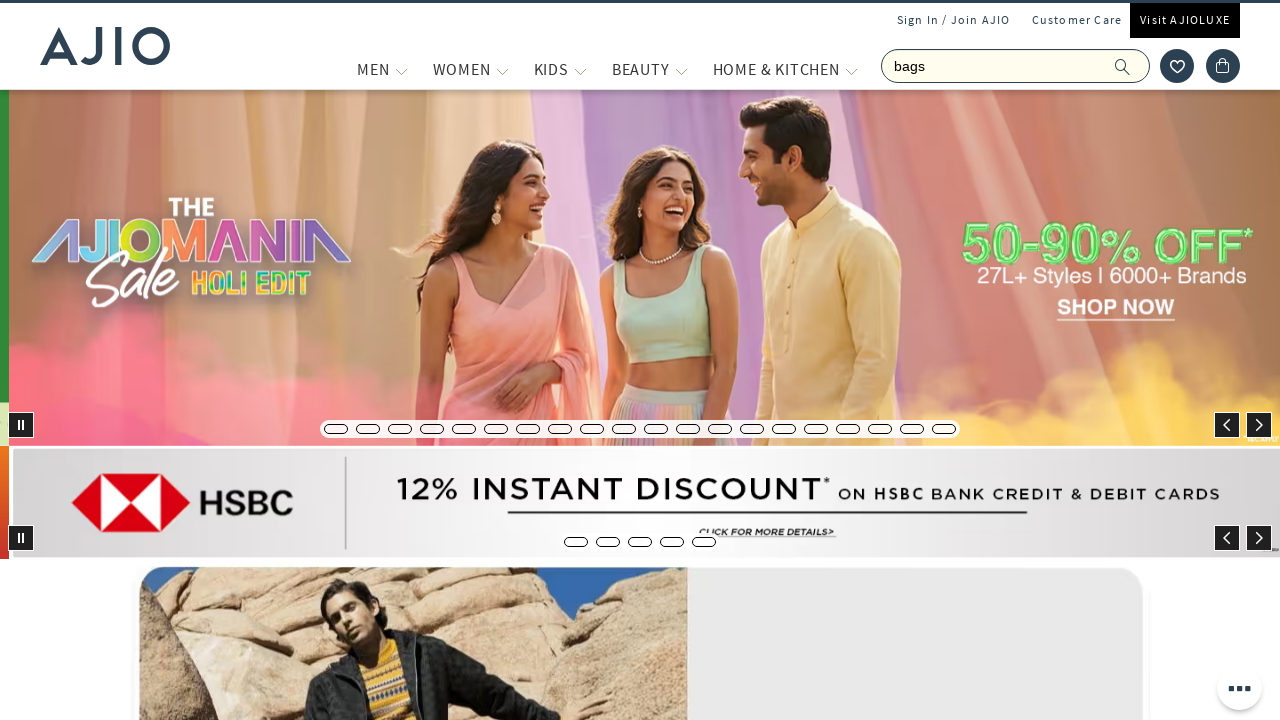

Pressed Enter to search for bags on input[placeholder='Search AJIO']
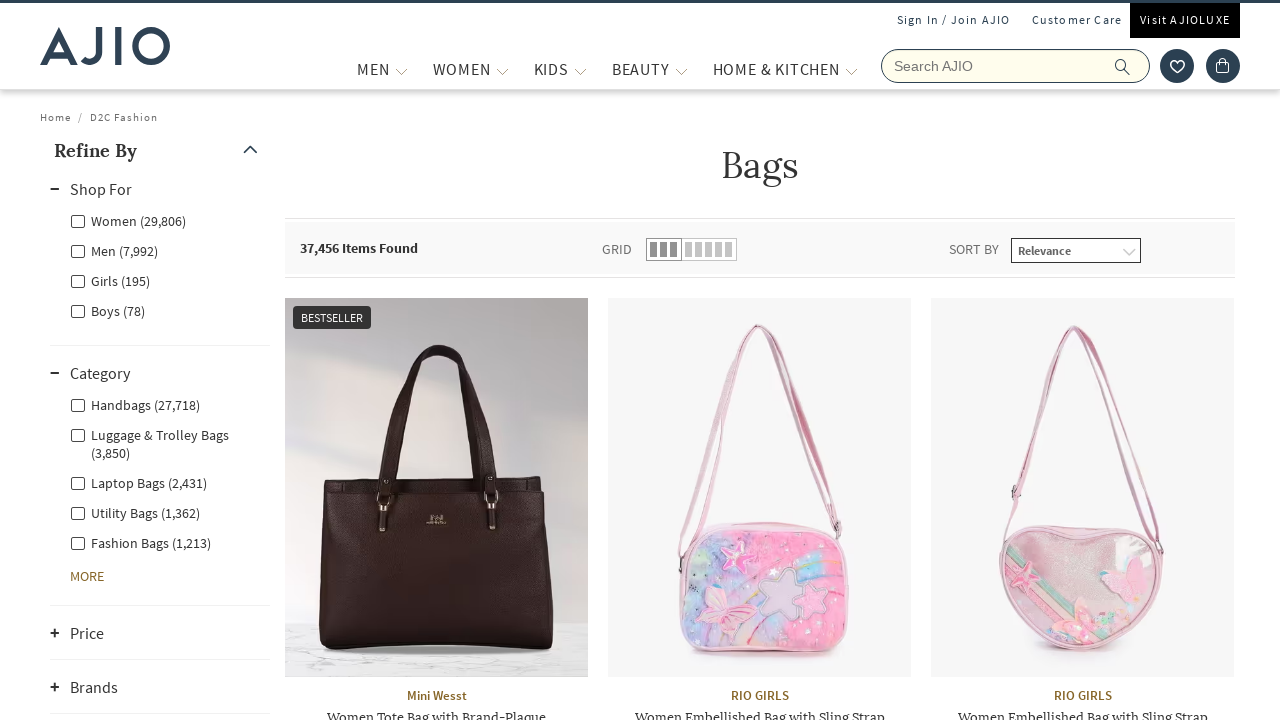

Men filter option loaded
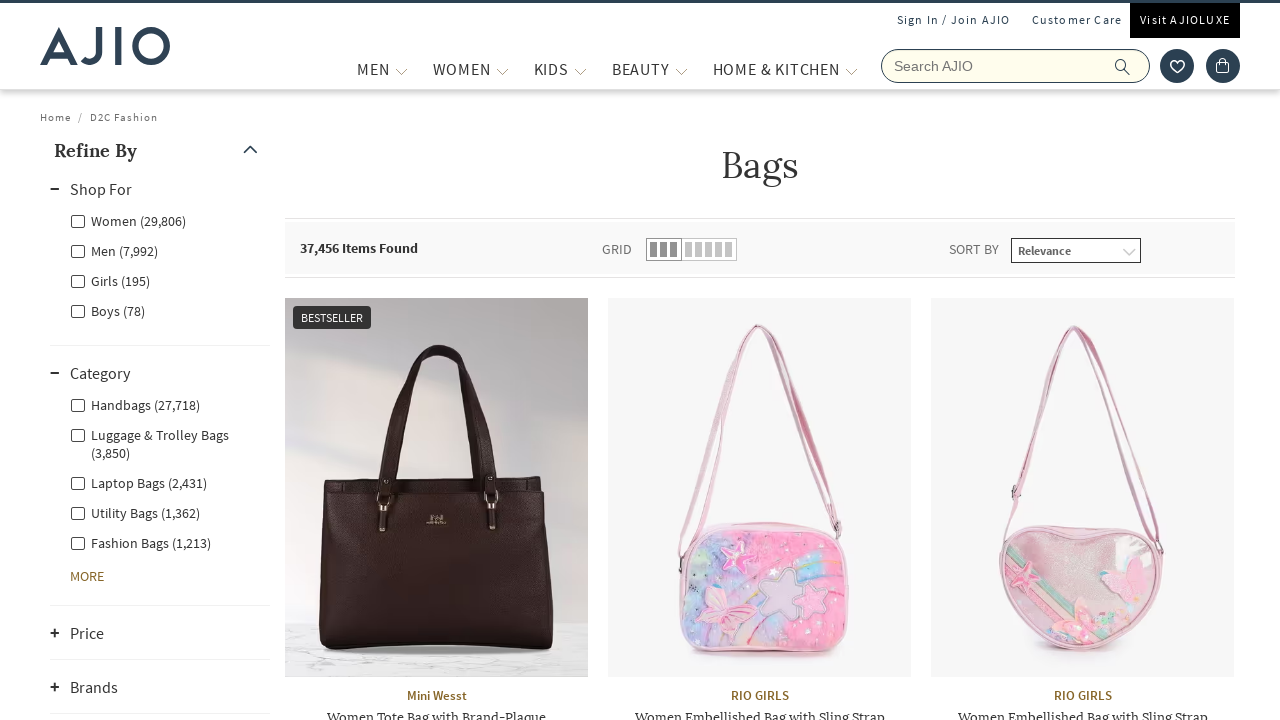

Applied Men category filter at (114, 250) on label[for='Men']
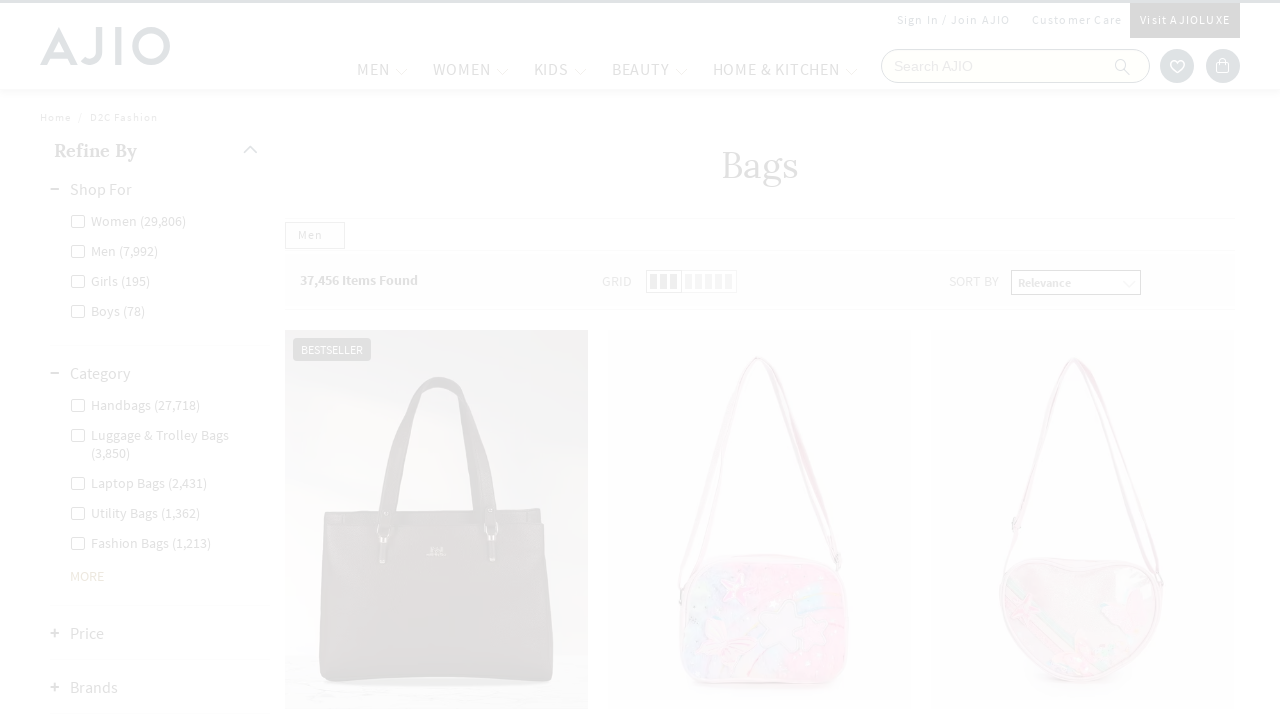

Waited 2 seconds for filter to apply
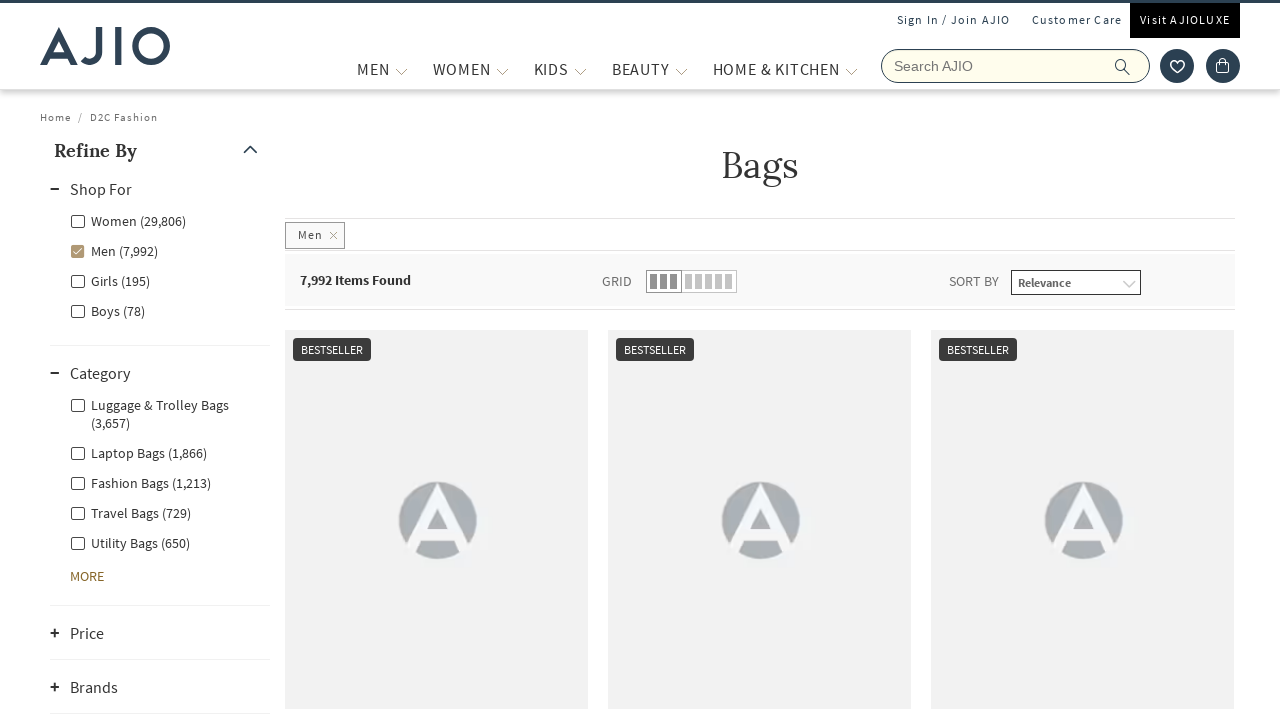

Applied Men - Fashion Bags subcategory filter at (140, 482) on label[for='Men - Fashion Bags']
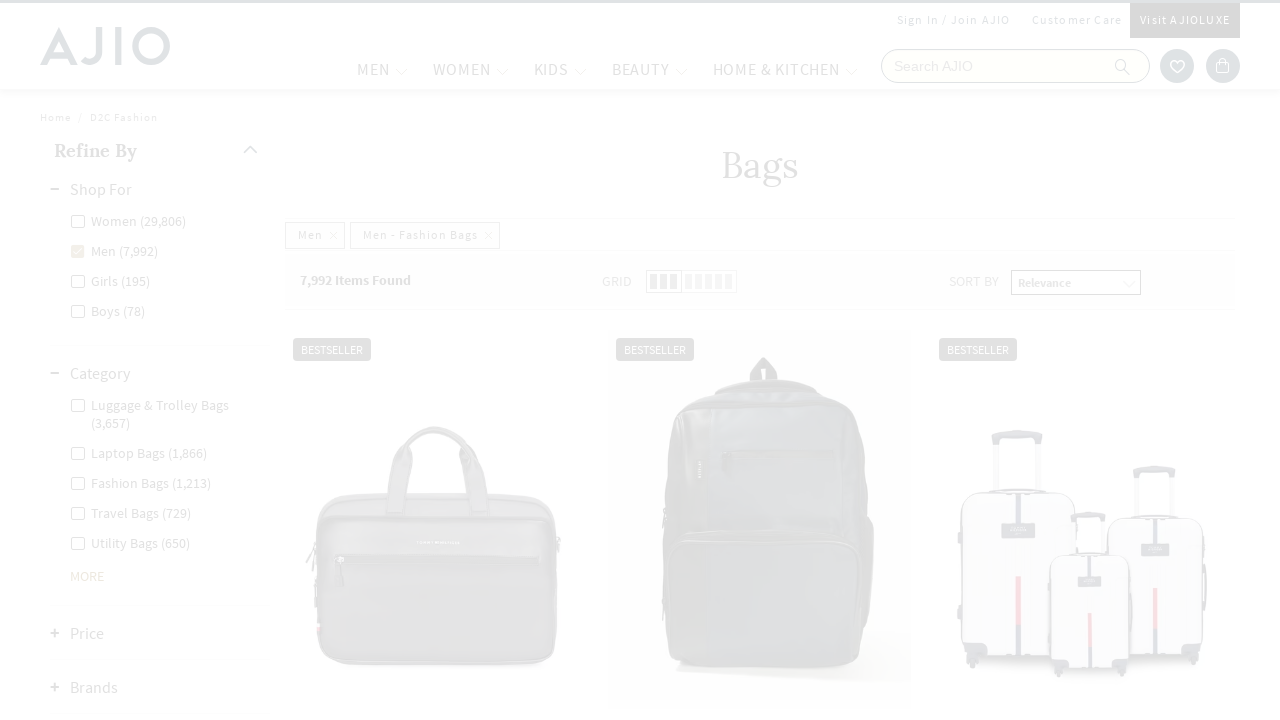

Results count container loaded
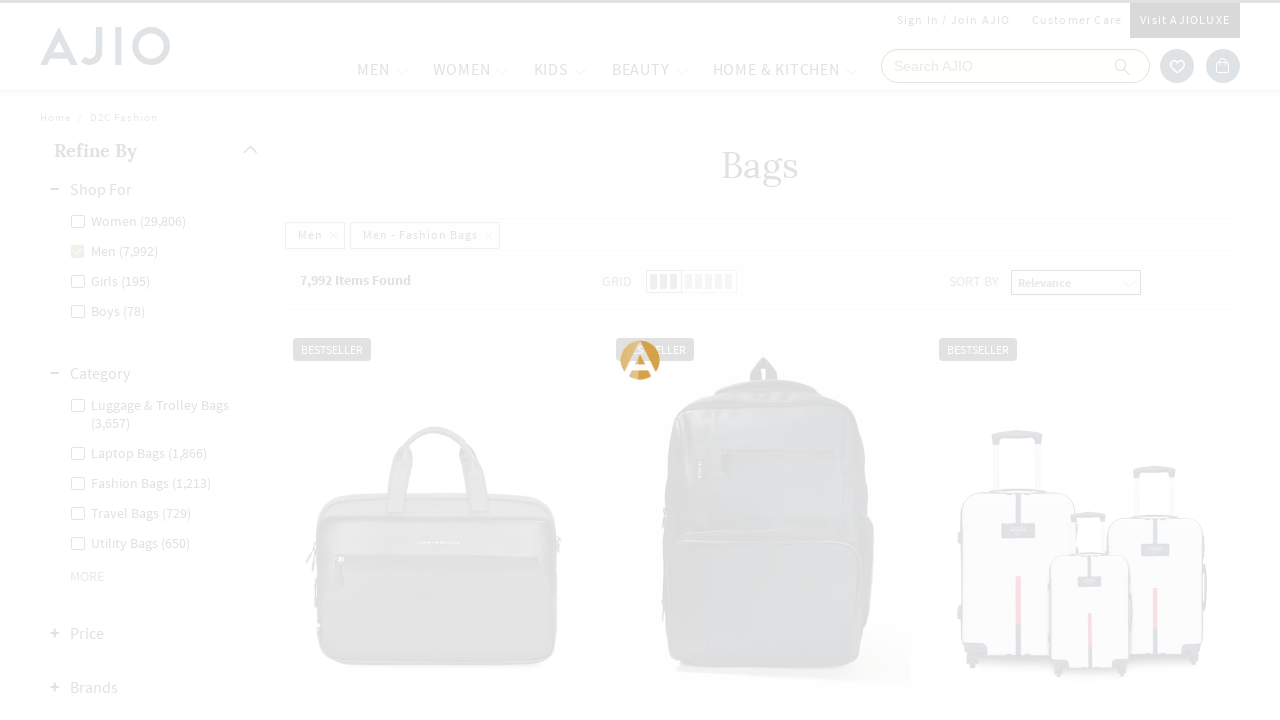

Brand elements loaded, filtered results are displayed
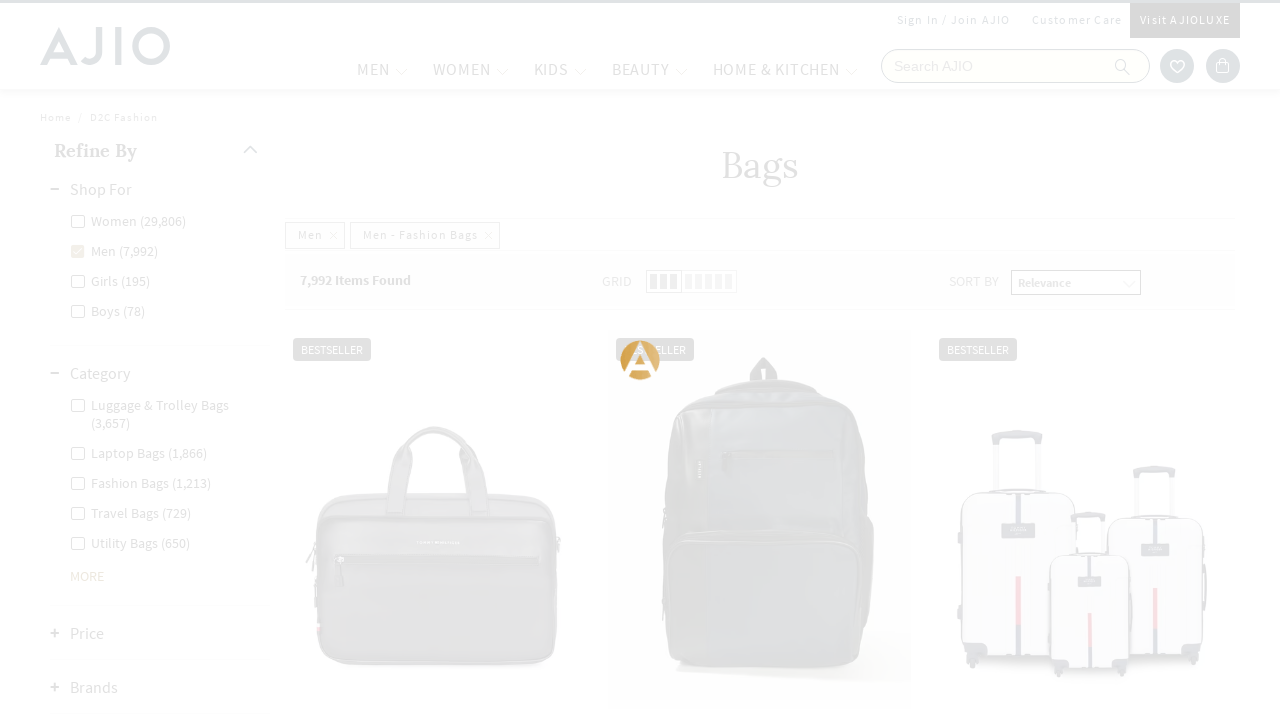

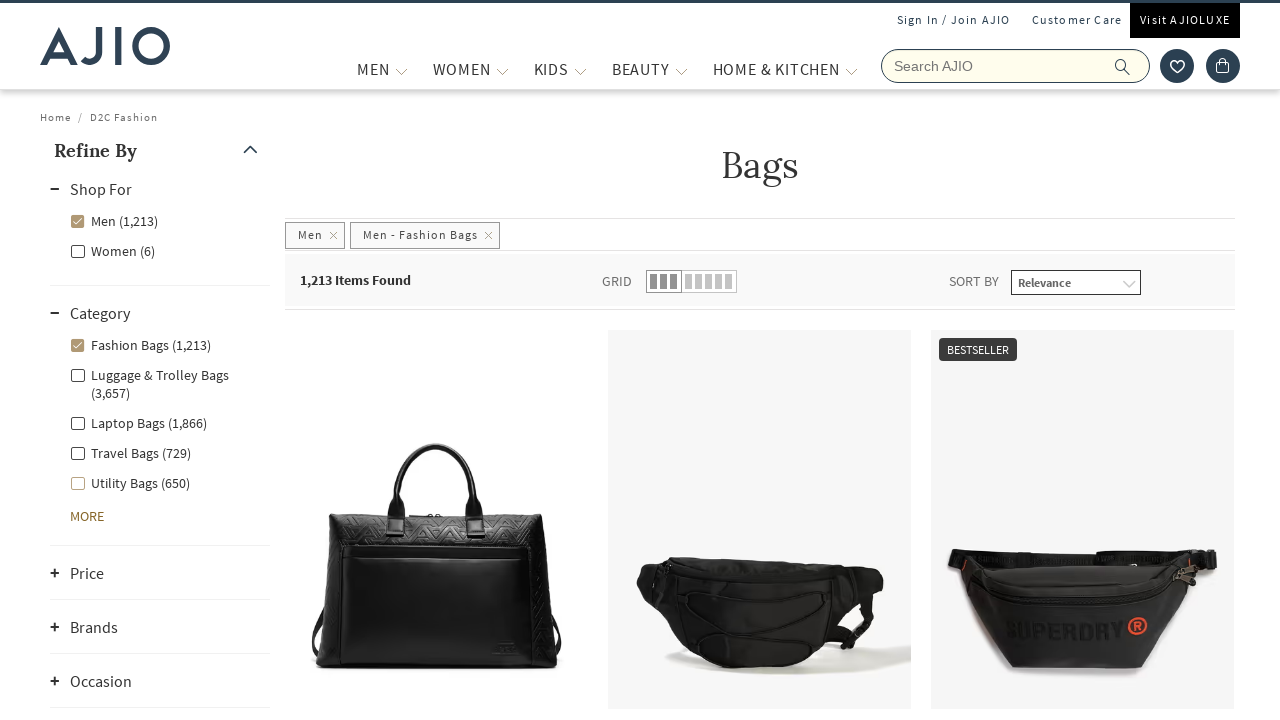